Tests iframe interaction by switching to a preview frame and clicking a button that triggers a JavaScript alert box

Starting URL: https://www.qhmit.com/html/html_editors/scratchpad/?example=/javascript/examples/javascript_alert_box_onclick

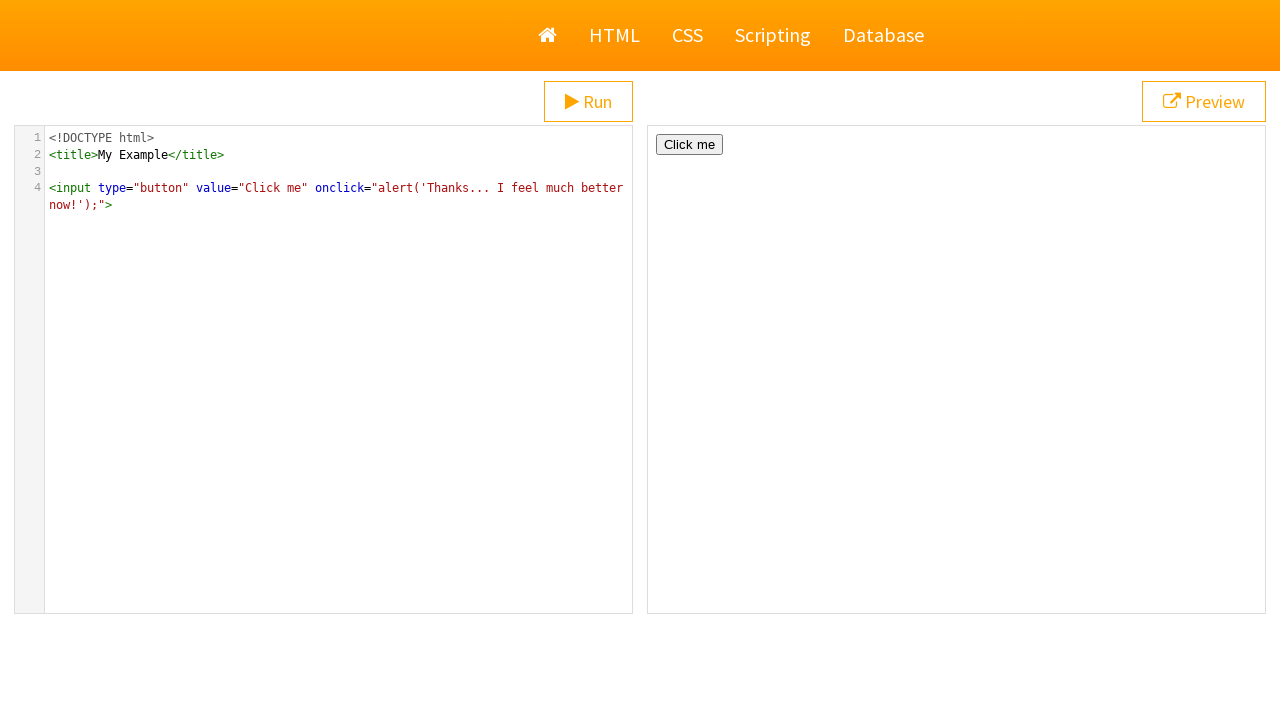

Located preview iframe
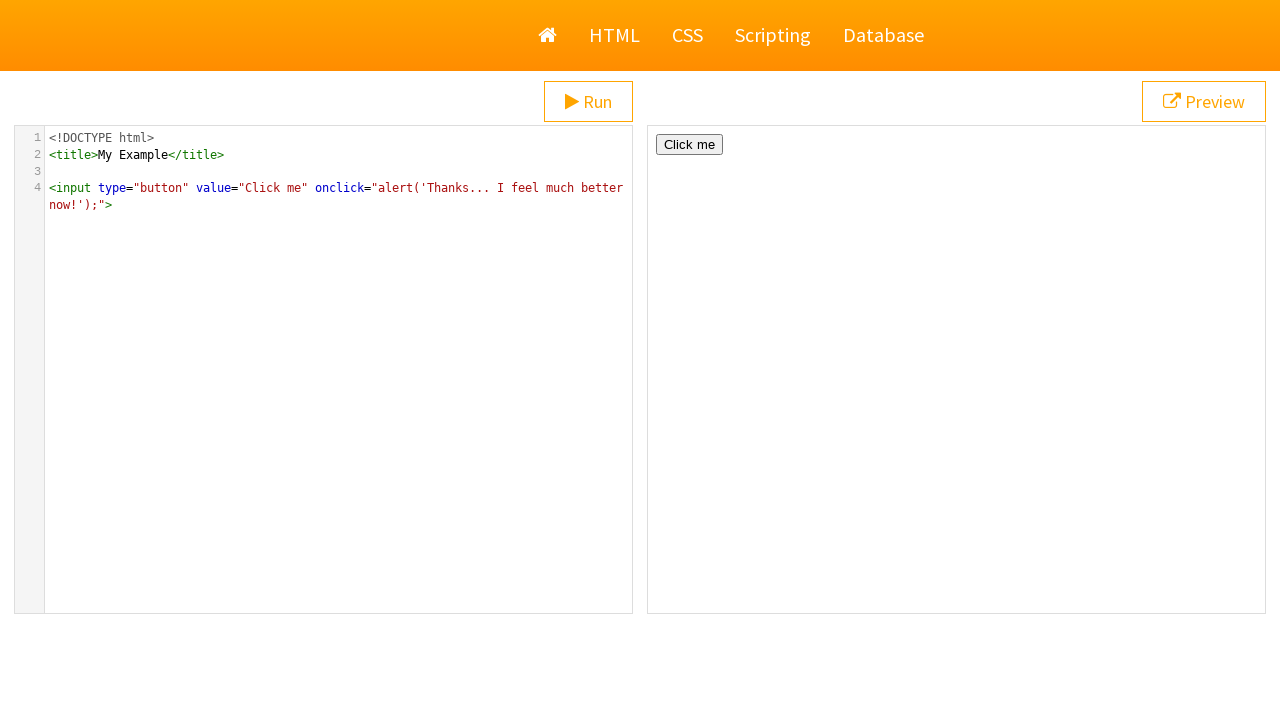

Clicked button in preview iframe to trigger JavaScript alert at (690, 144) on #preview >> internal:control=enter-frame >> xpath=/html/body/input
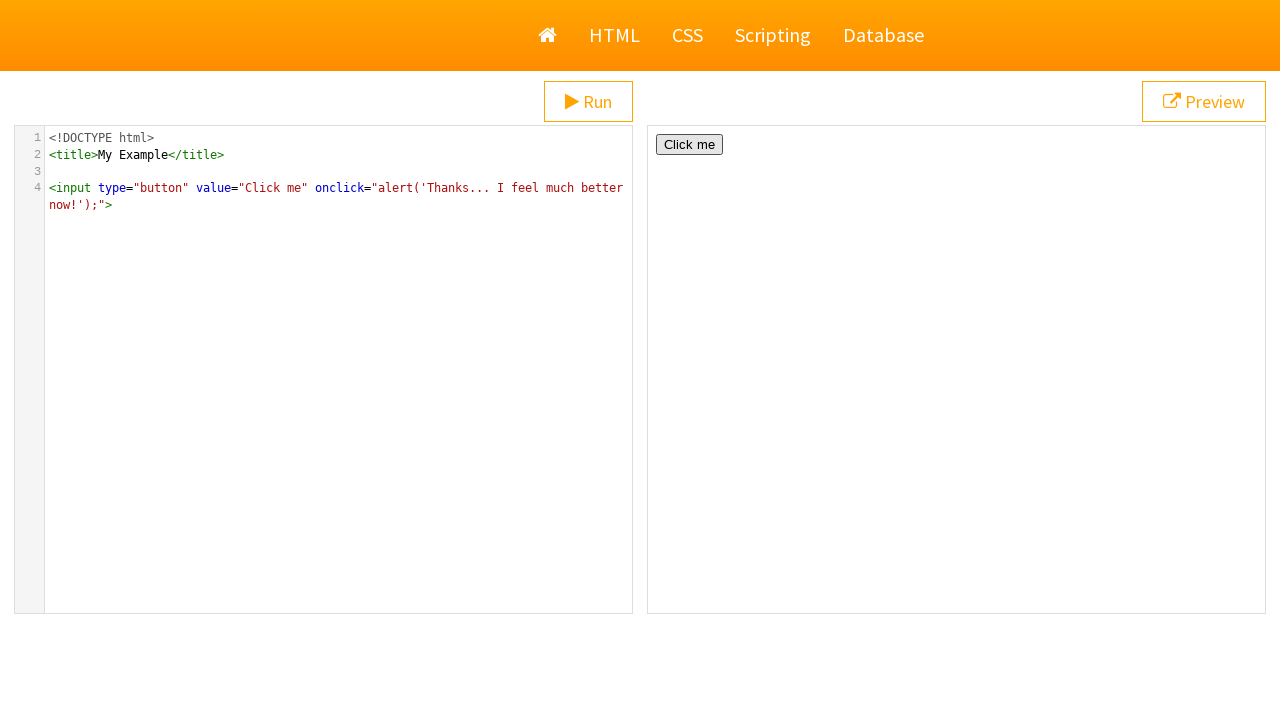

Set up dialog handler to accept alert box
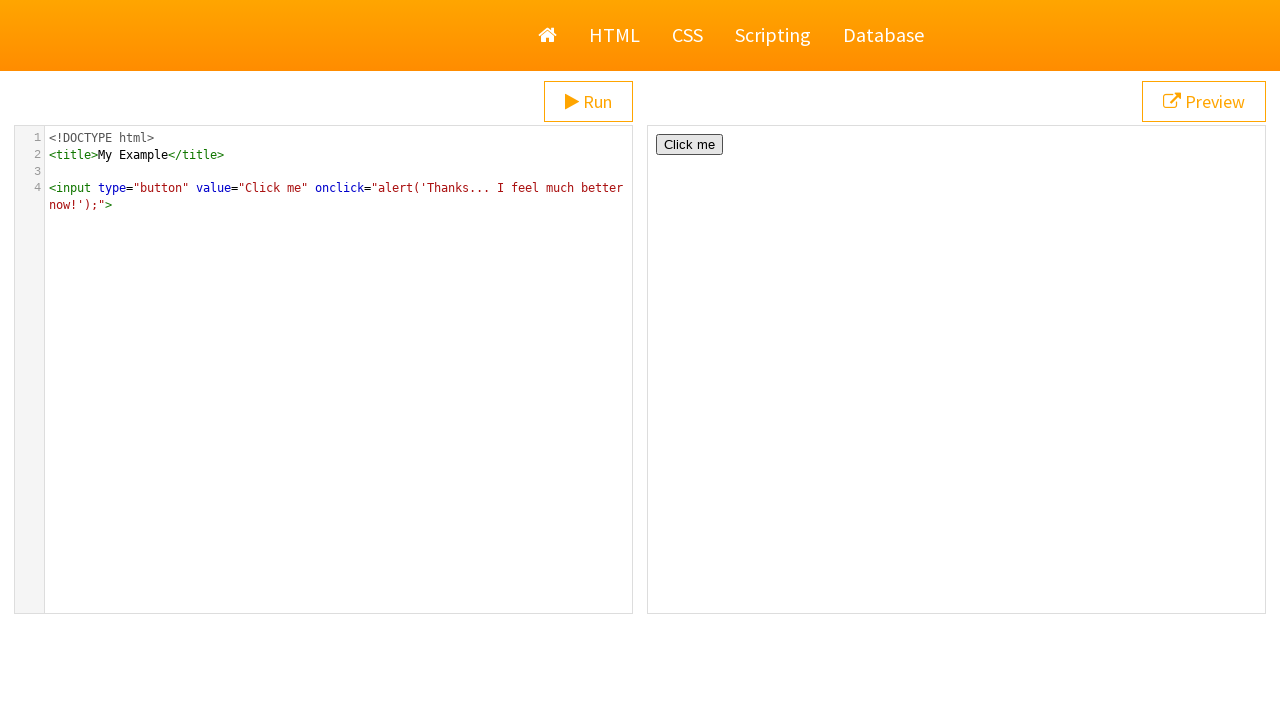

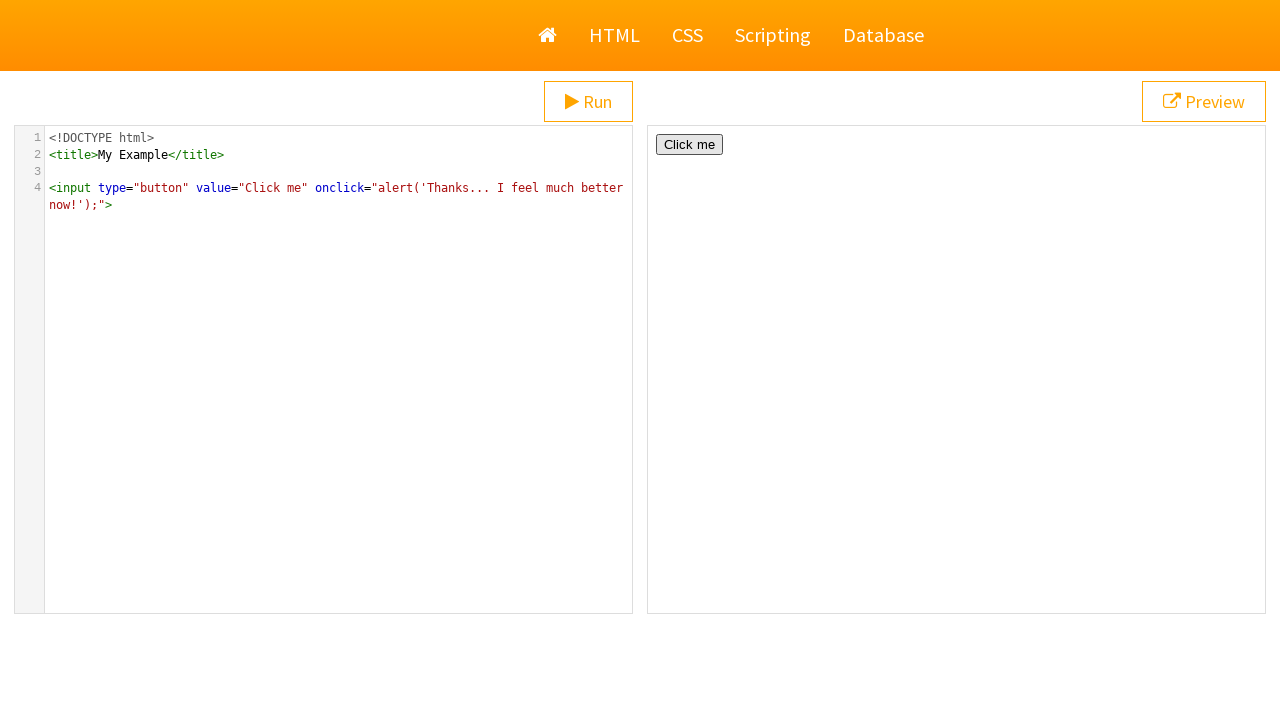